Opens Flipkart homepage in Chrome browser and maximizes the window

Starting URL: https://flipkart.com/

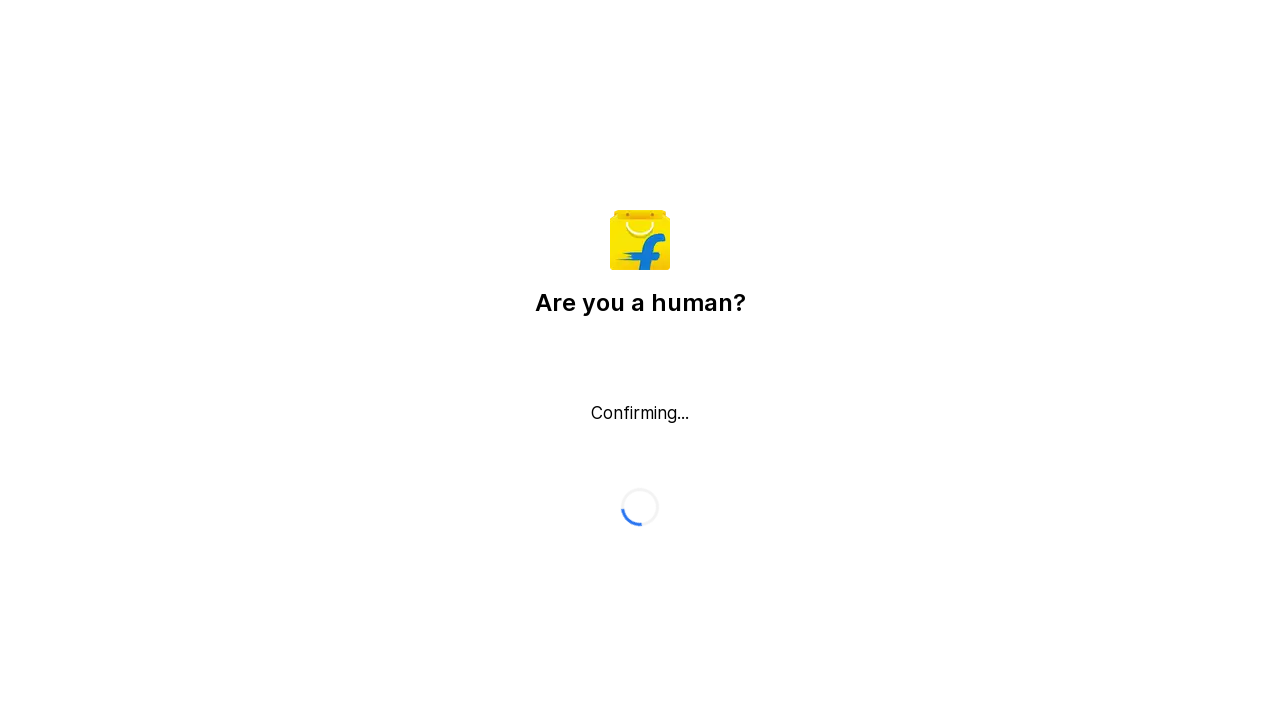

Flipkart homepage loaded at https://flipkart.com/
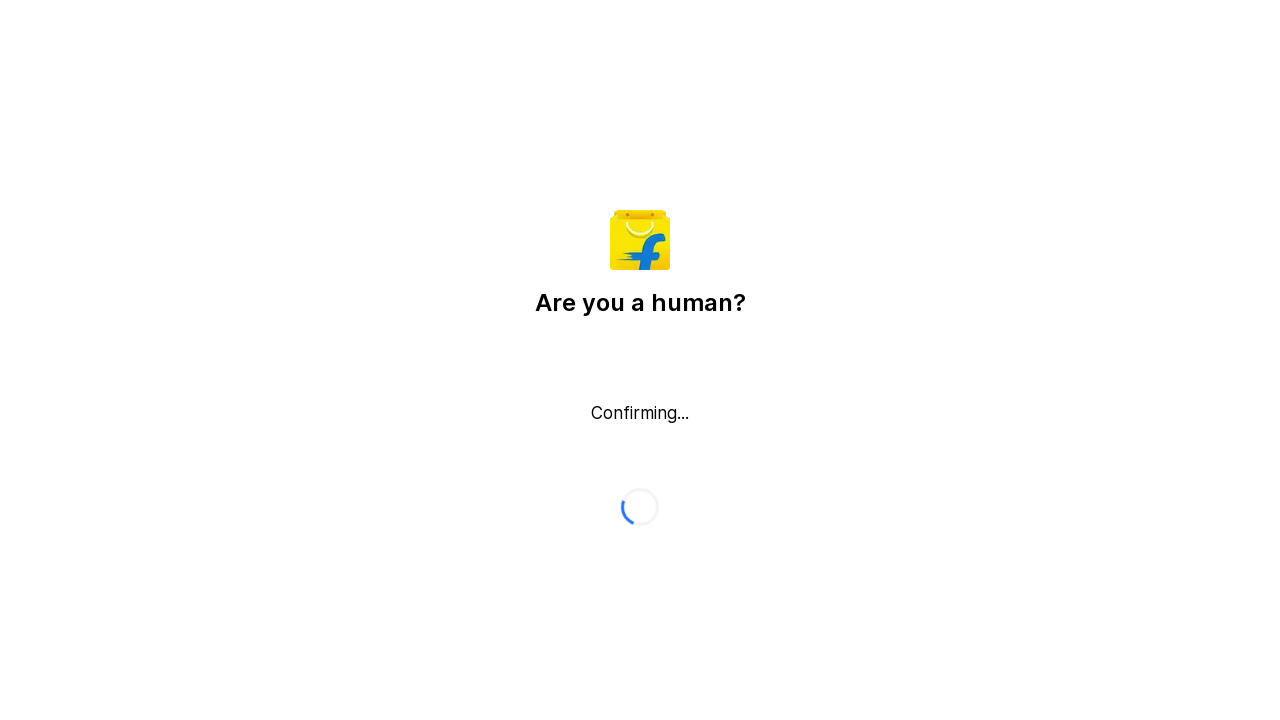

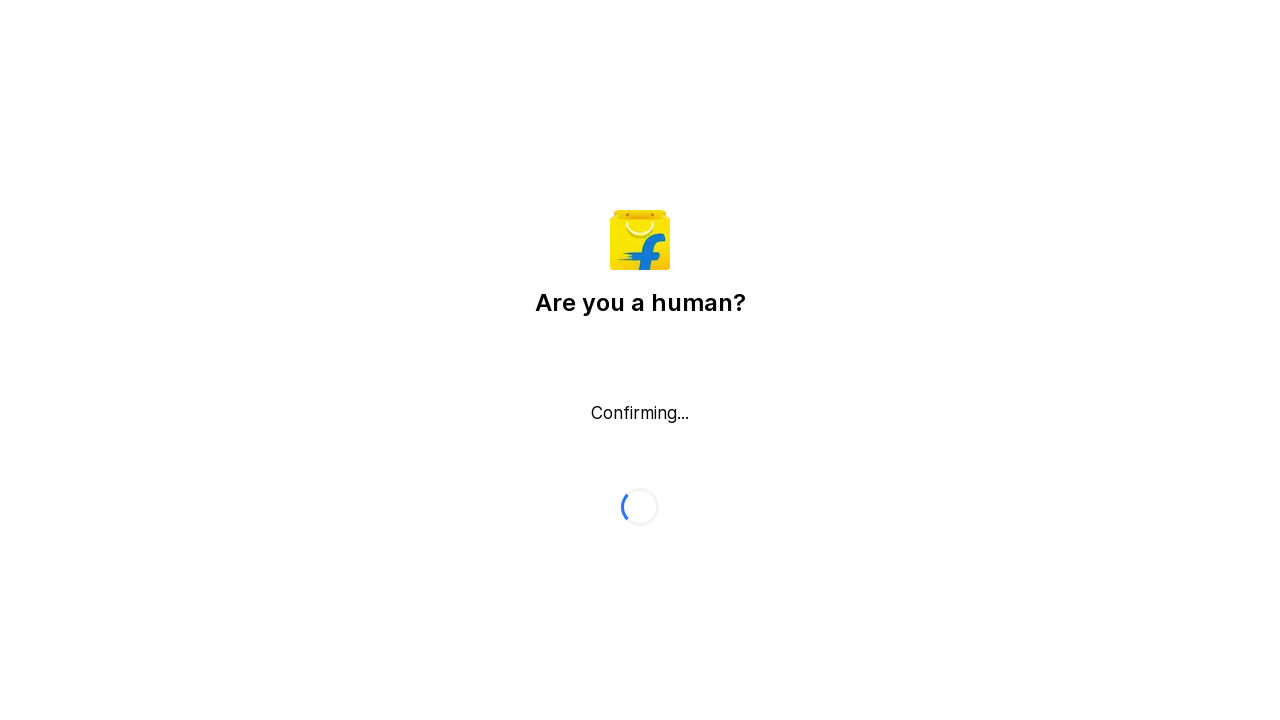